Tests window handling functionality by opening a new window, verifying content in both windows, and switching between them

Starting URL: https://the-internet.herokuapp.com/windows

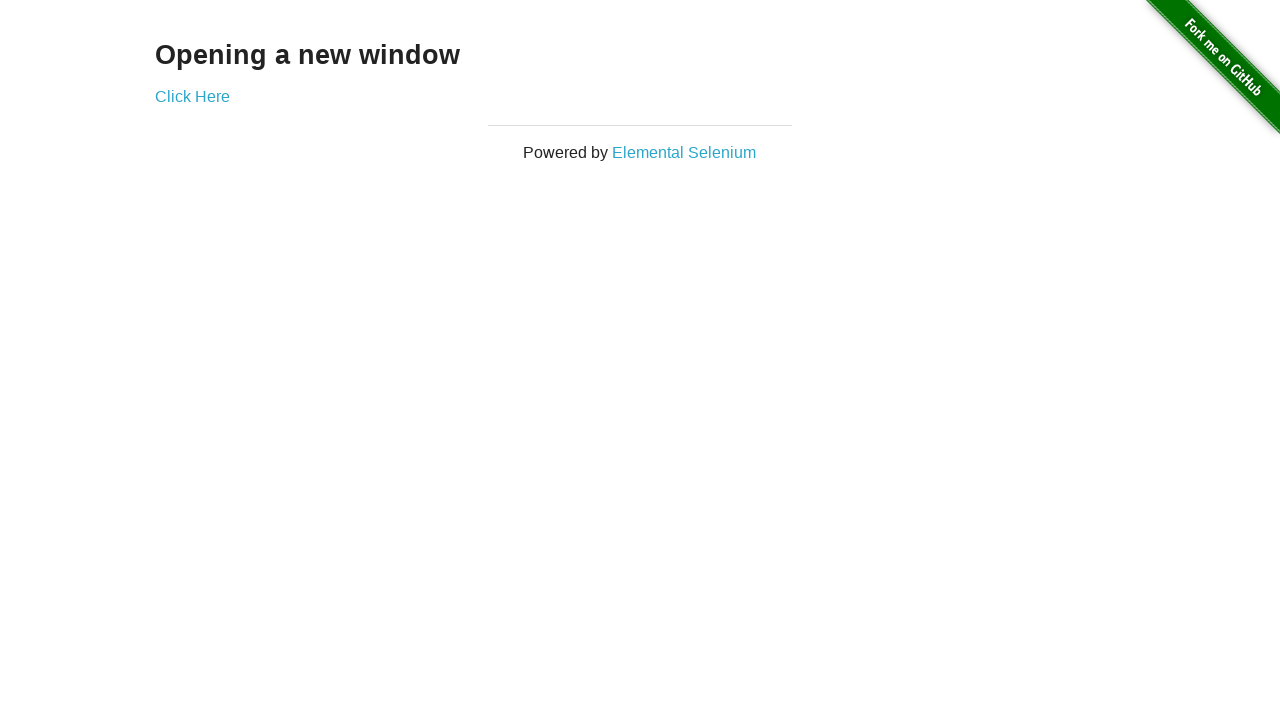

Stored reference to the first window/page
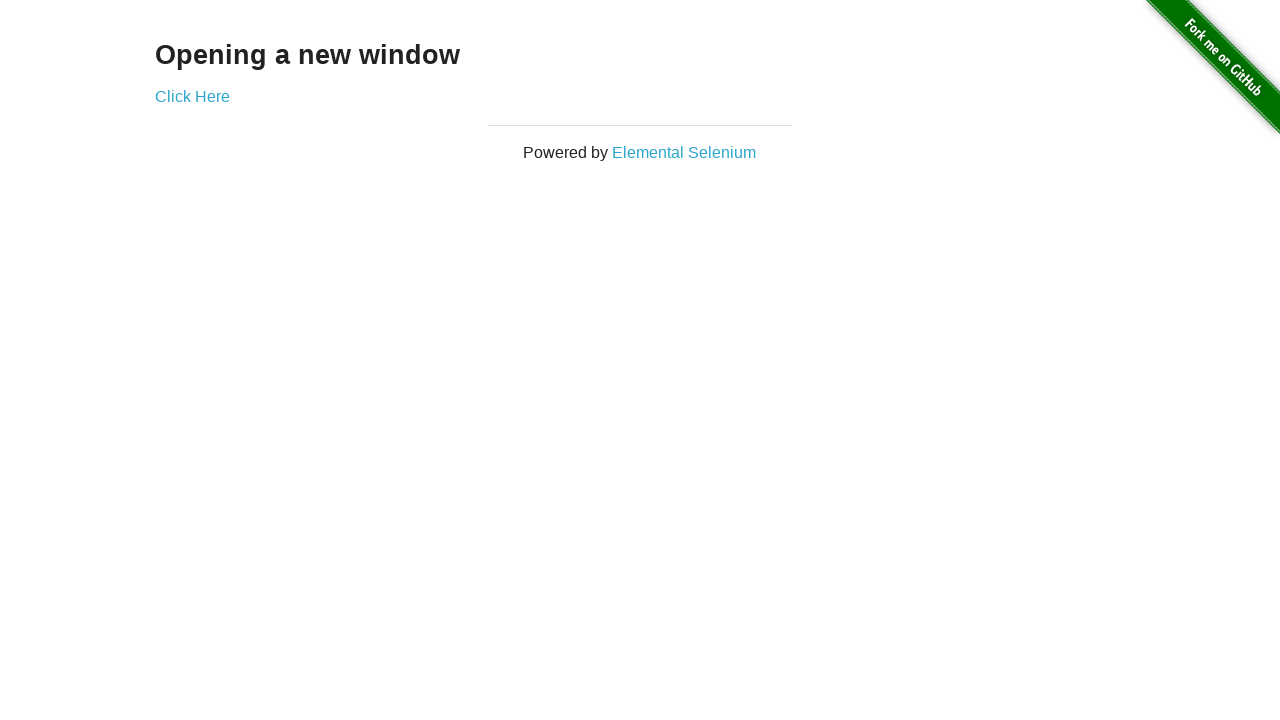

Verified H3 heading is visible on first page
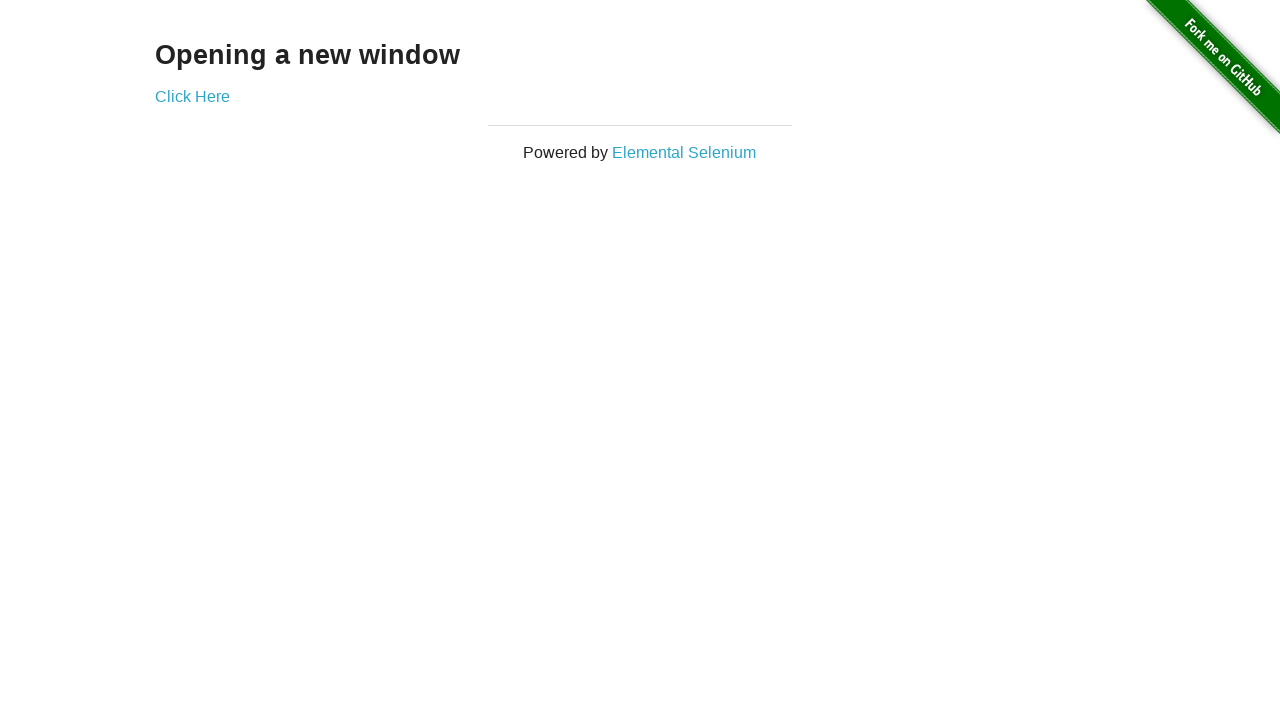

Verified first page title is 'The Internet'
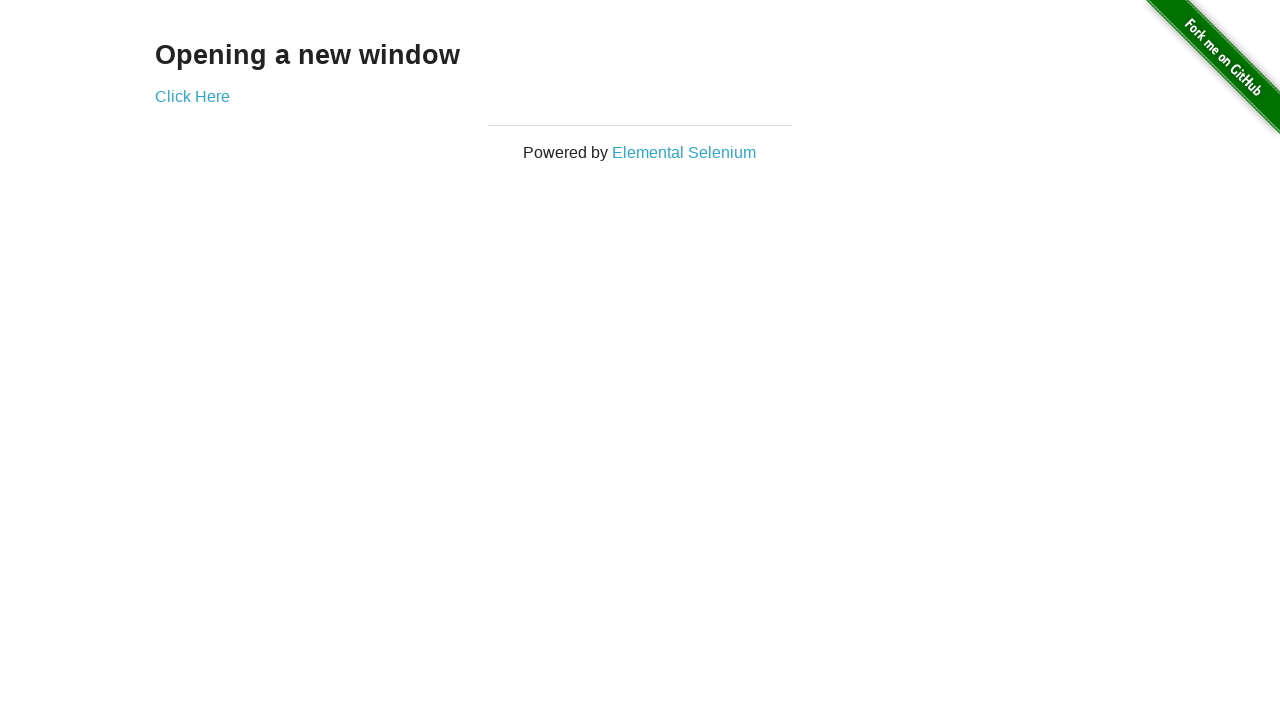

Clicked link to open new window and captured new page reference at (192, 96) on xpath=//a[@target='_blank']
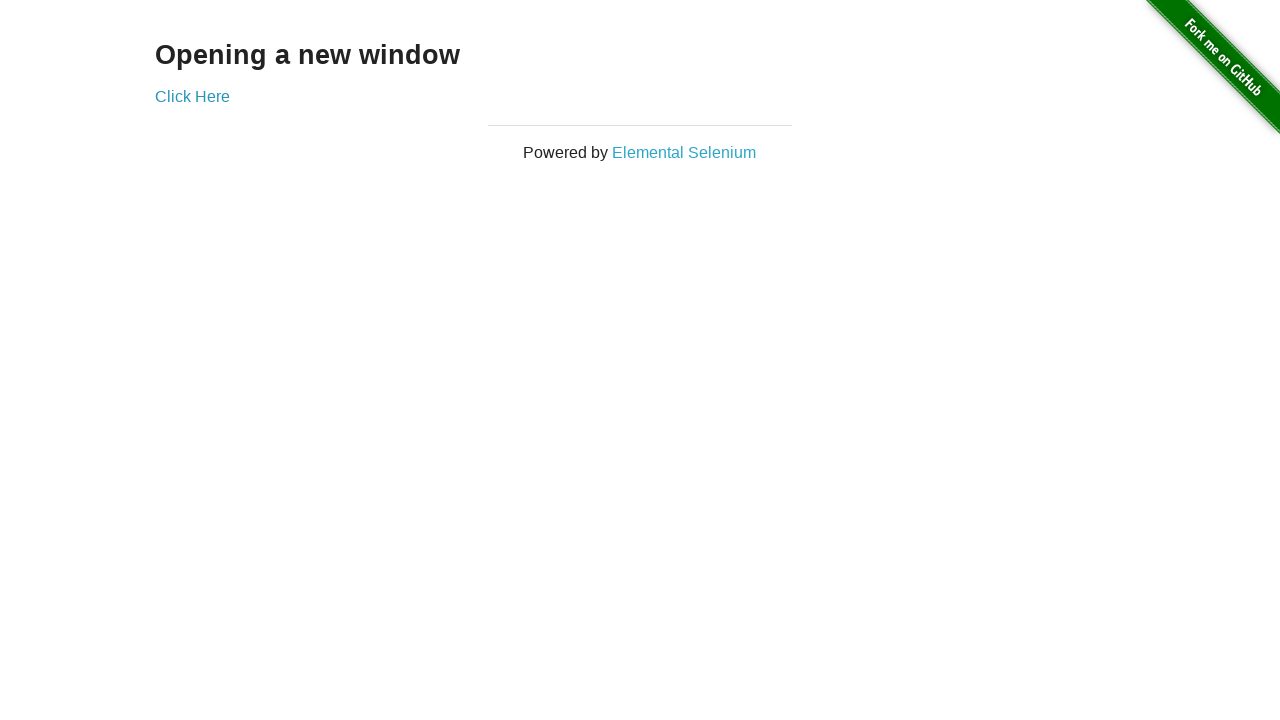

New window loaded completely
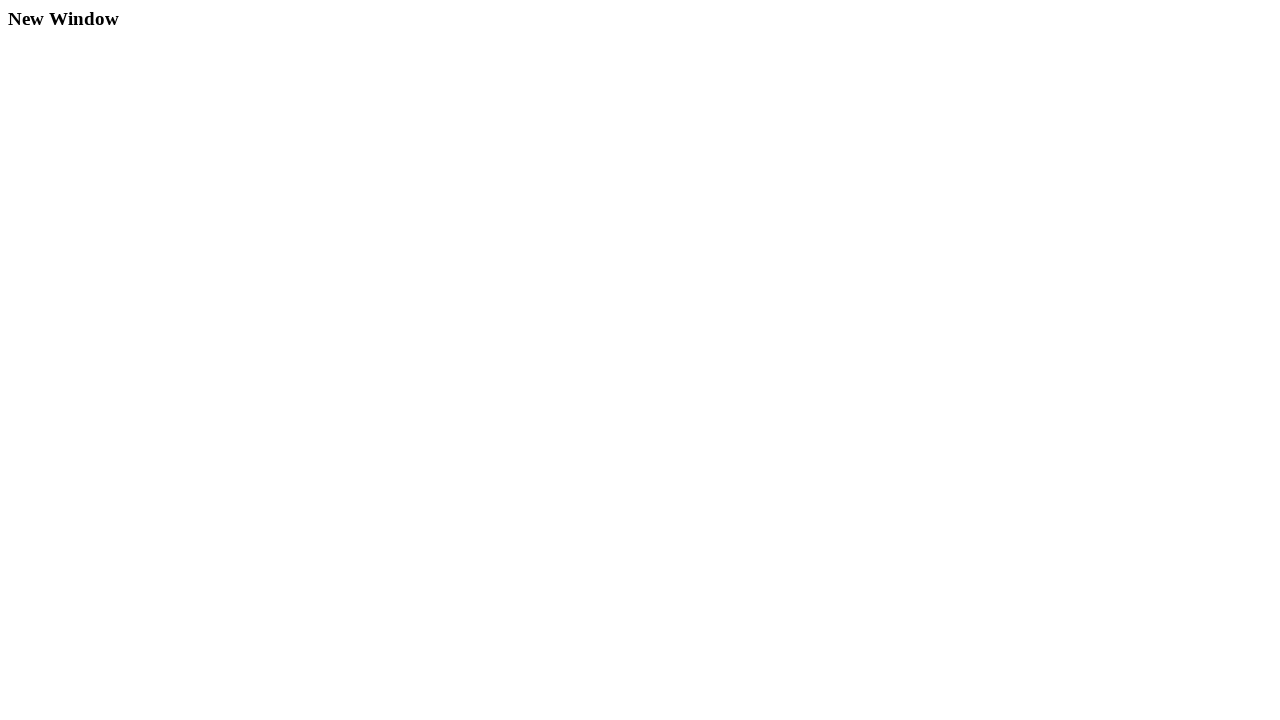

Verified new window title is 'New Window'
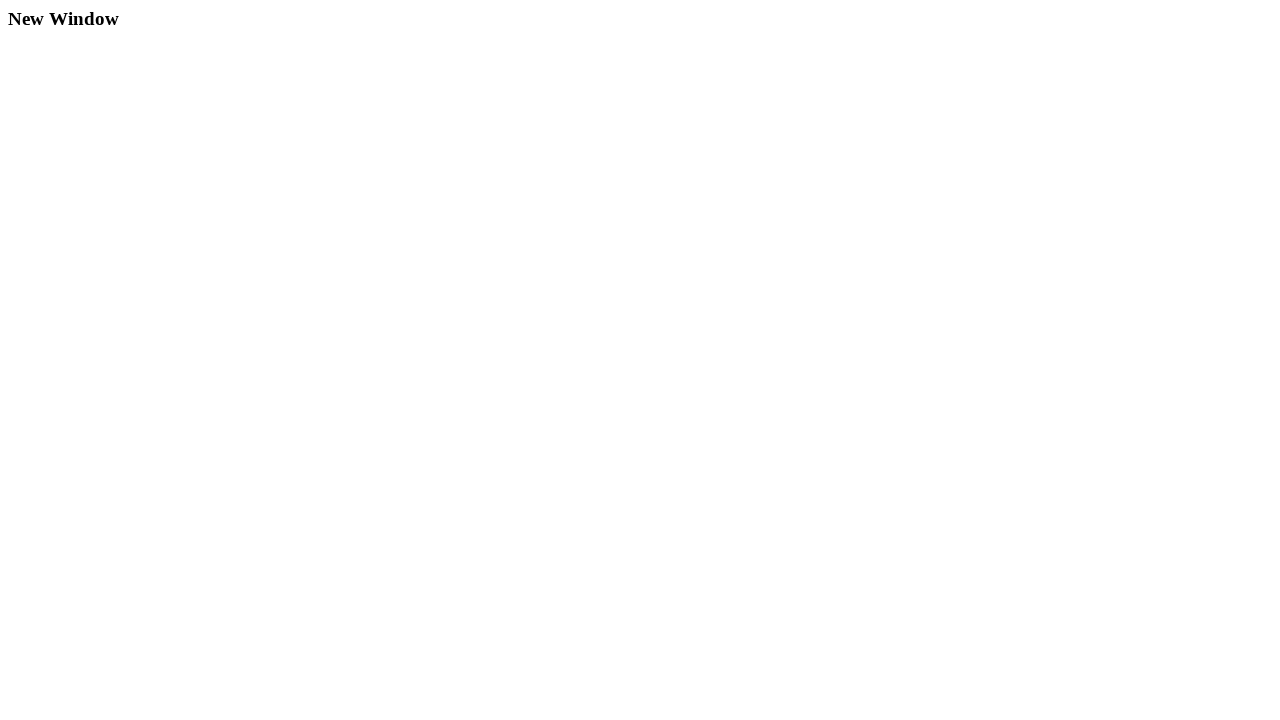

Verified H3 heading is visible in new window
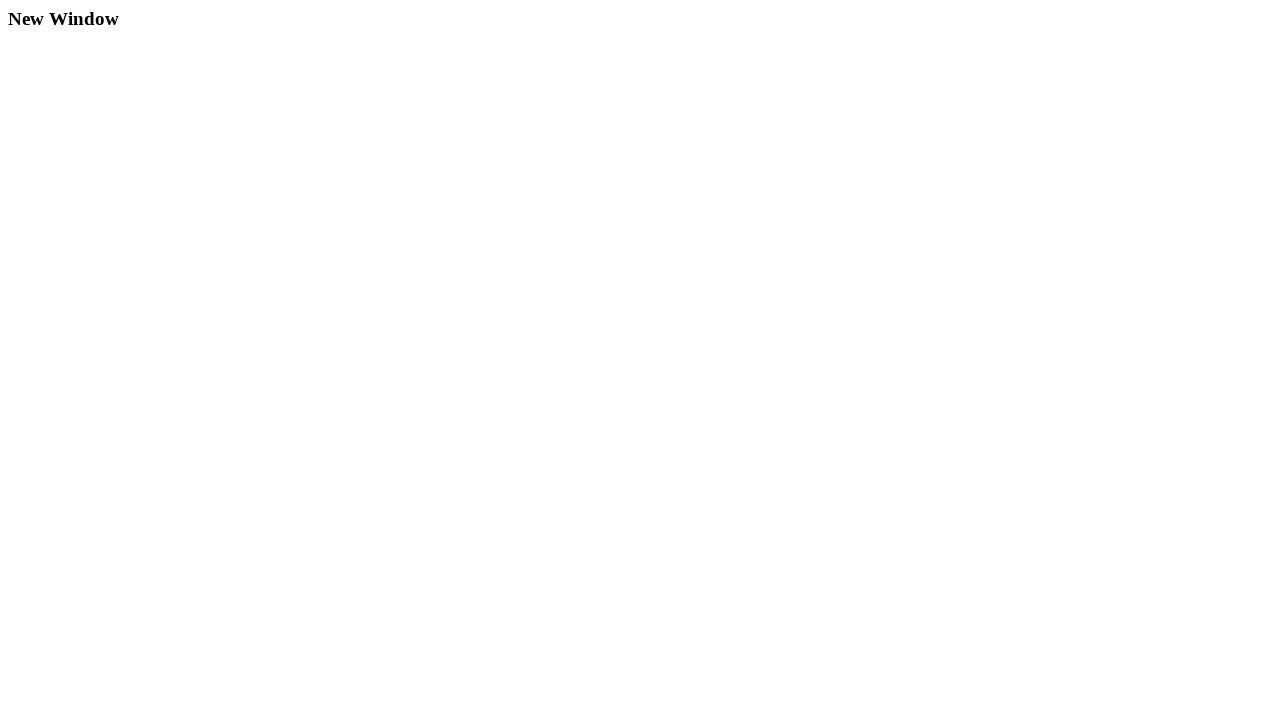

Switched back to first window by bringing it to front
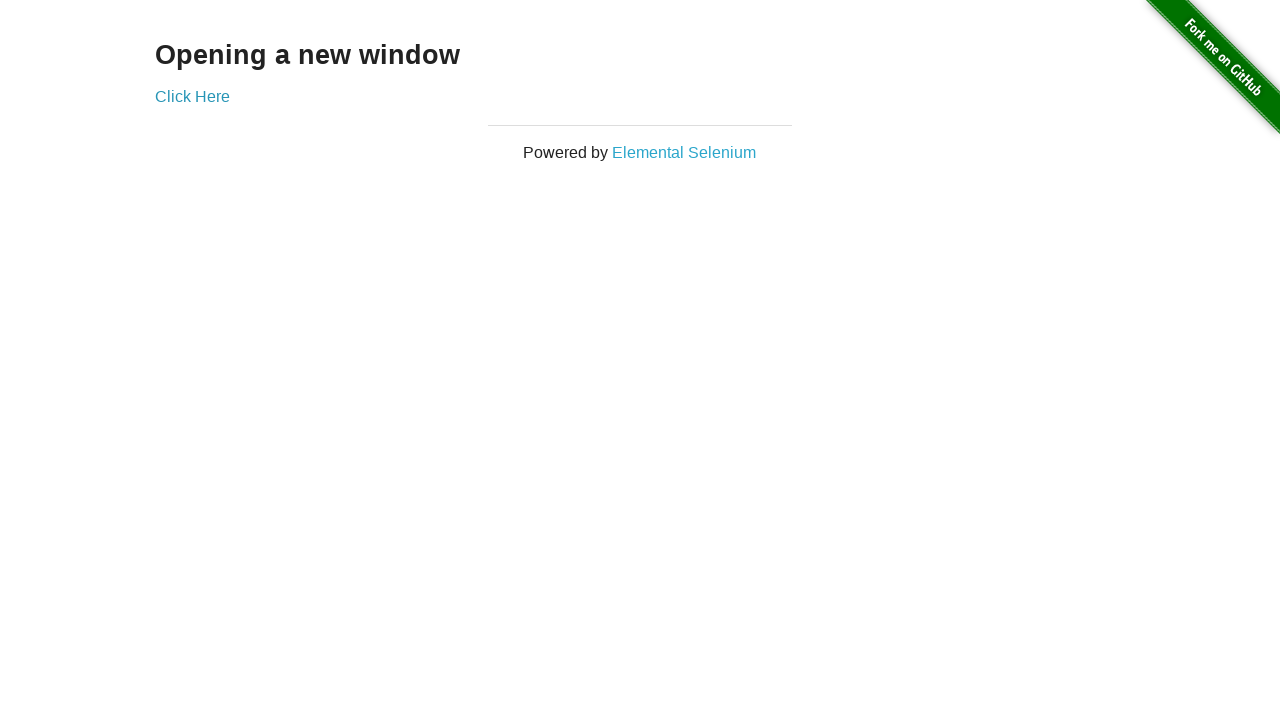

Verified first page title is still 'The Internet' after switching back
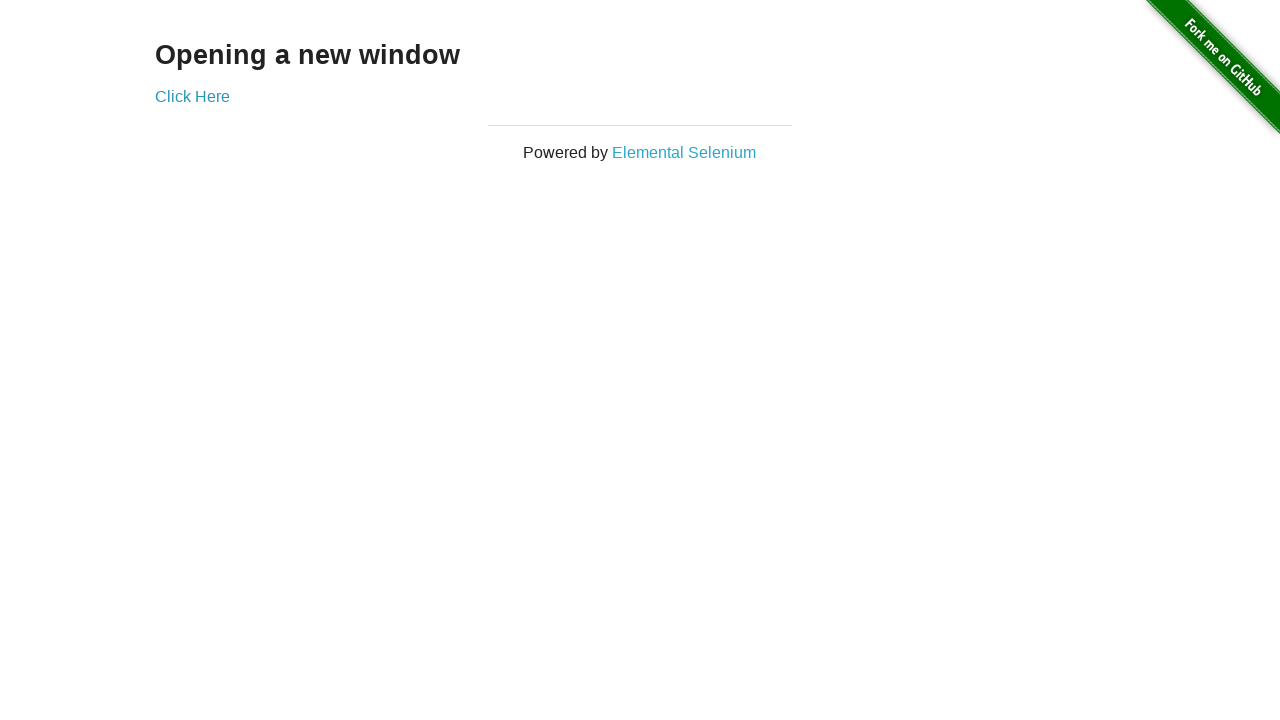

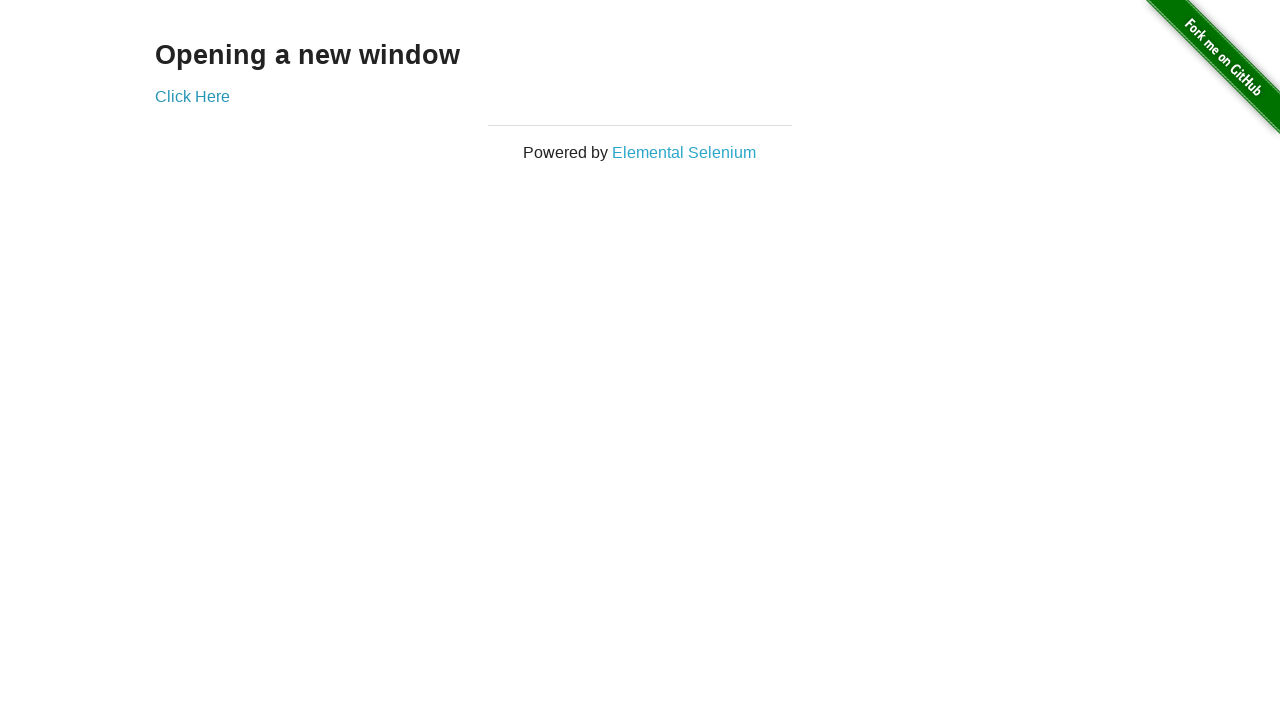